Tests mouse input events (single click, double click, and right-click/context click) on an interactive cube element and verifies that the active element updates correctly after each action.

Starting URL: https://v1.training-support.net/selenium/input-events

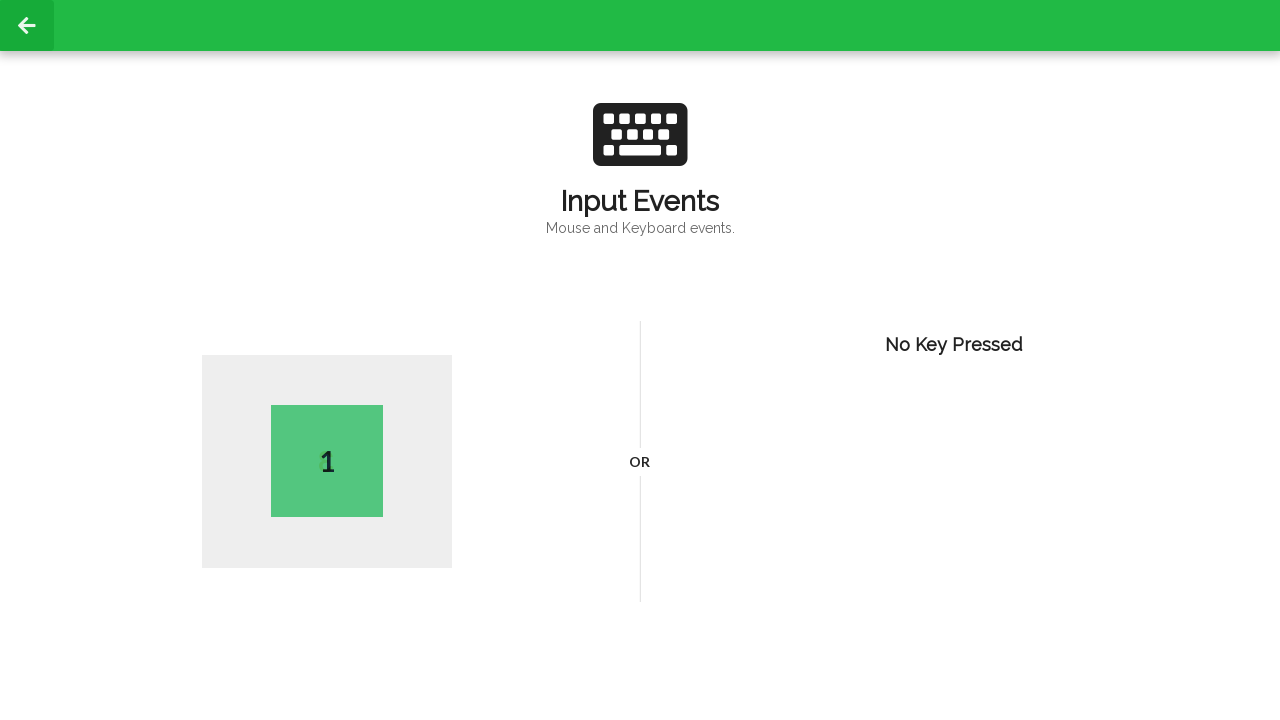

Located the 3D cube element
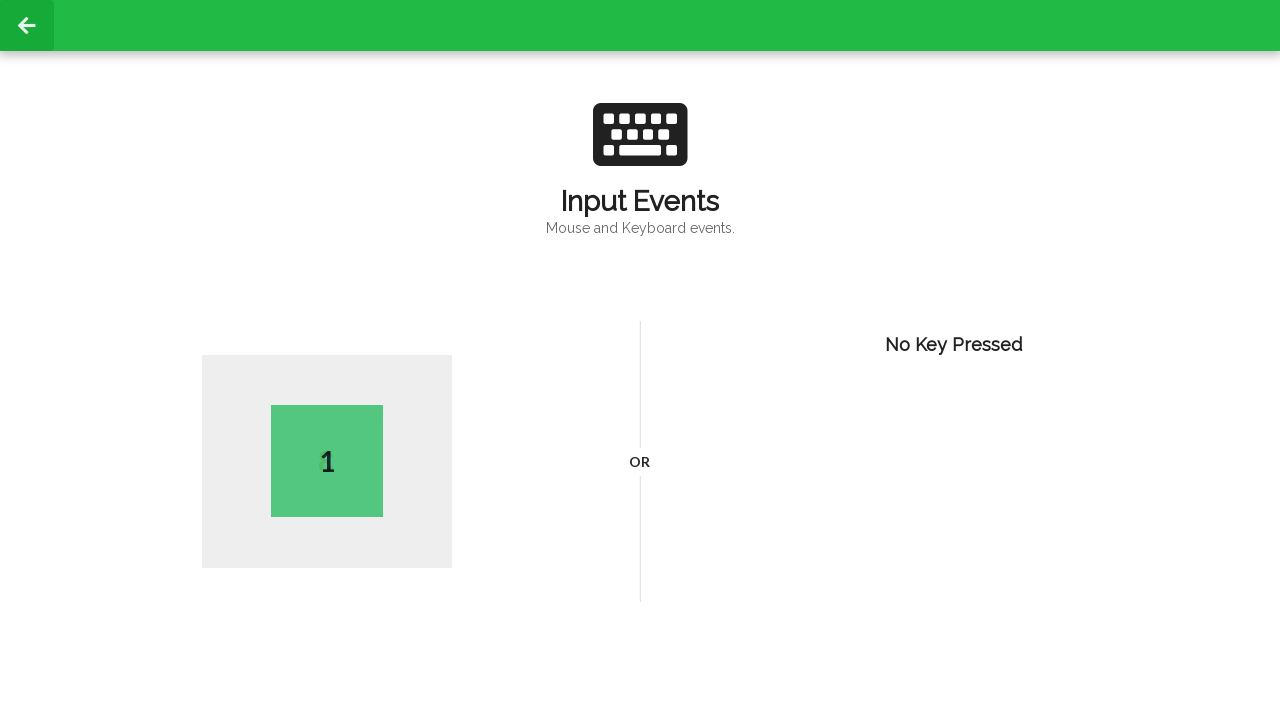

Performed single click on the cube element at (327, 462) on #wrapD3Cube
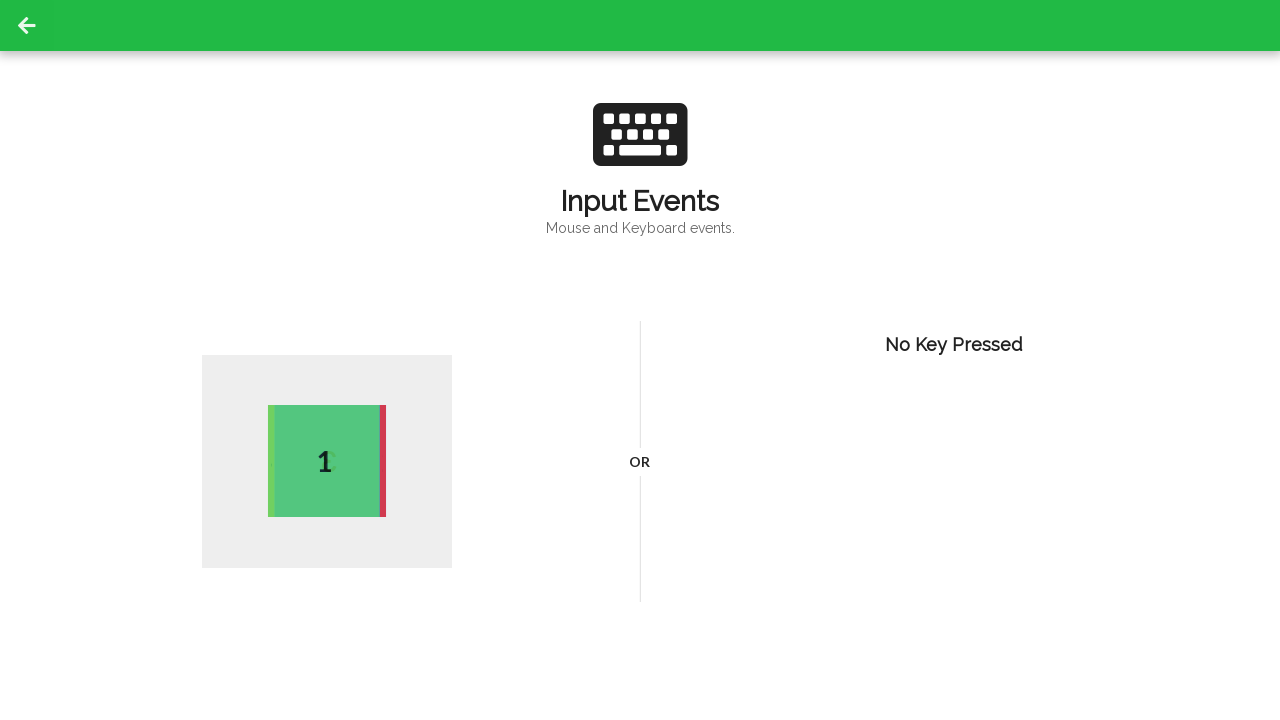

Waited for active element to appear after single click
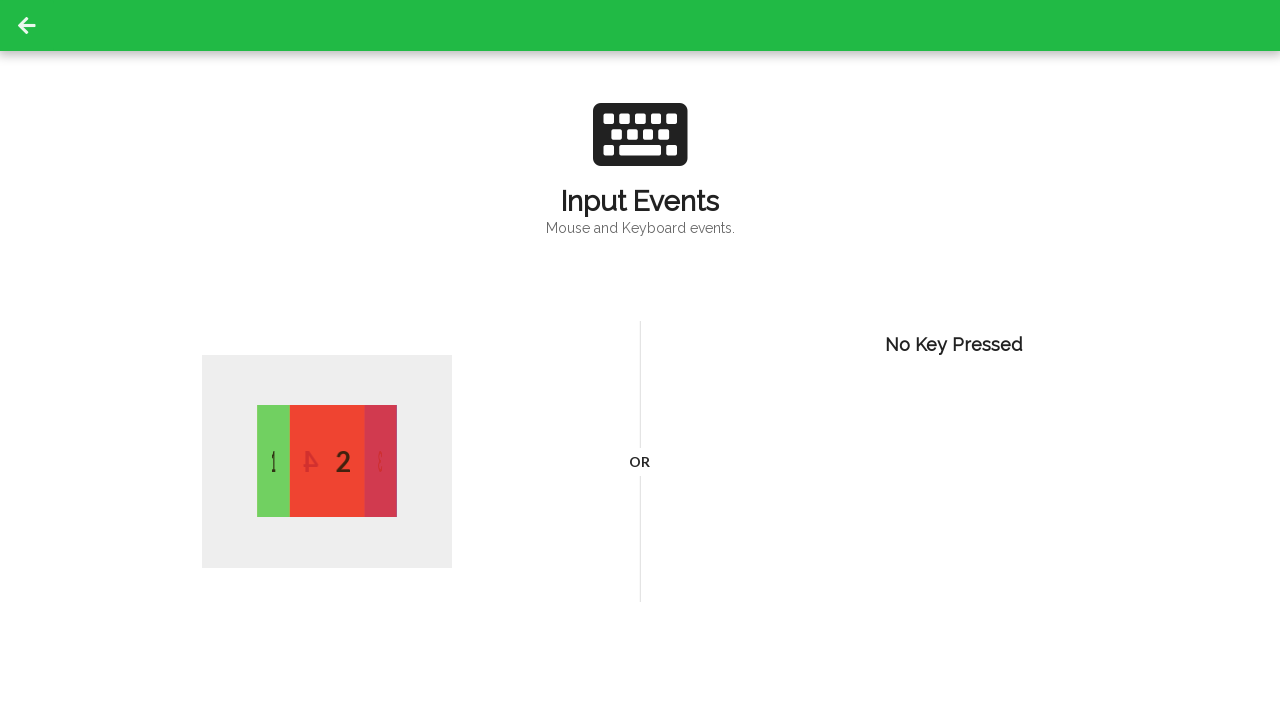

Retrieved active element text after single click: 2
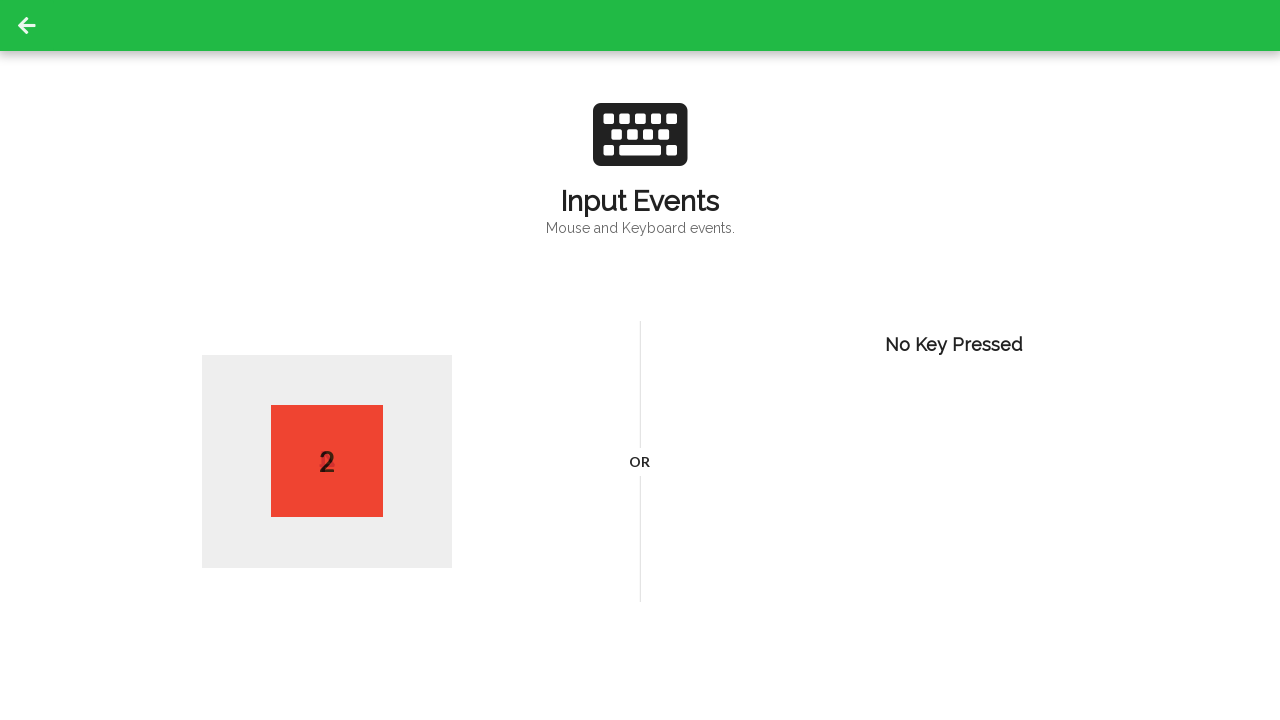

Performed double click on the cube element at (327, 462) on #wrapD3Cube
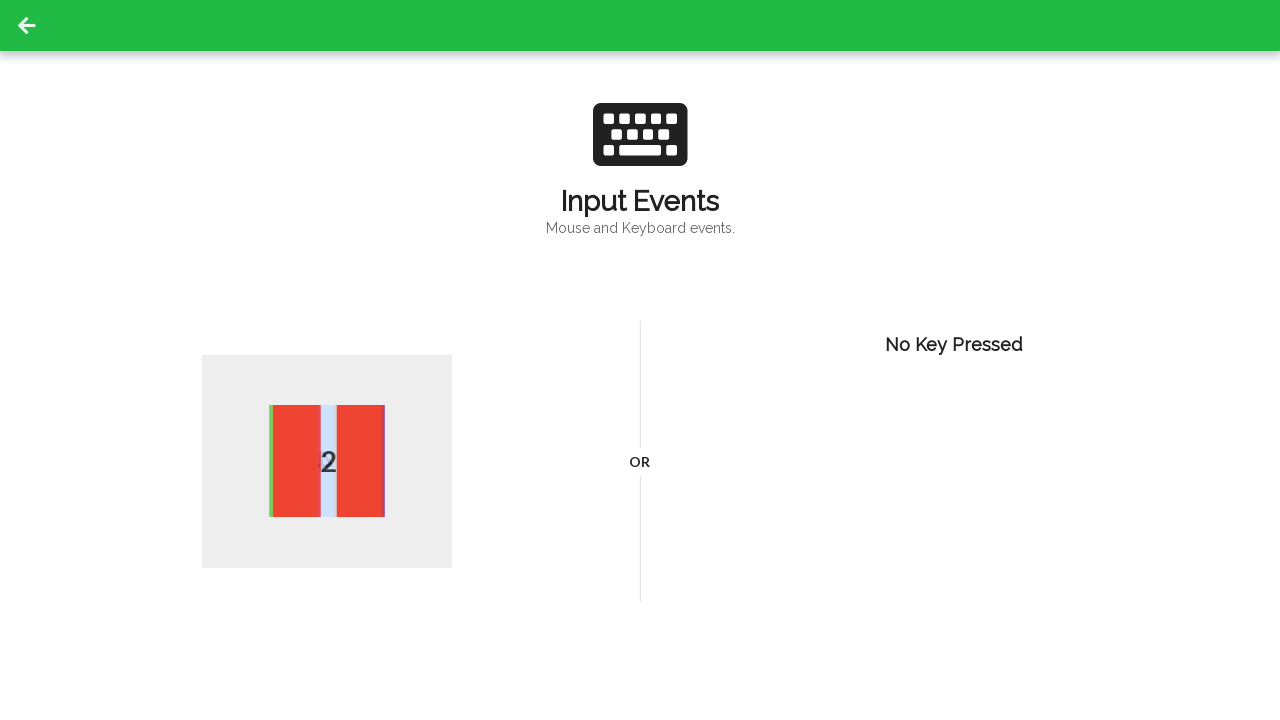

Waited 500ms for active element to update after double click
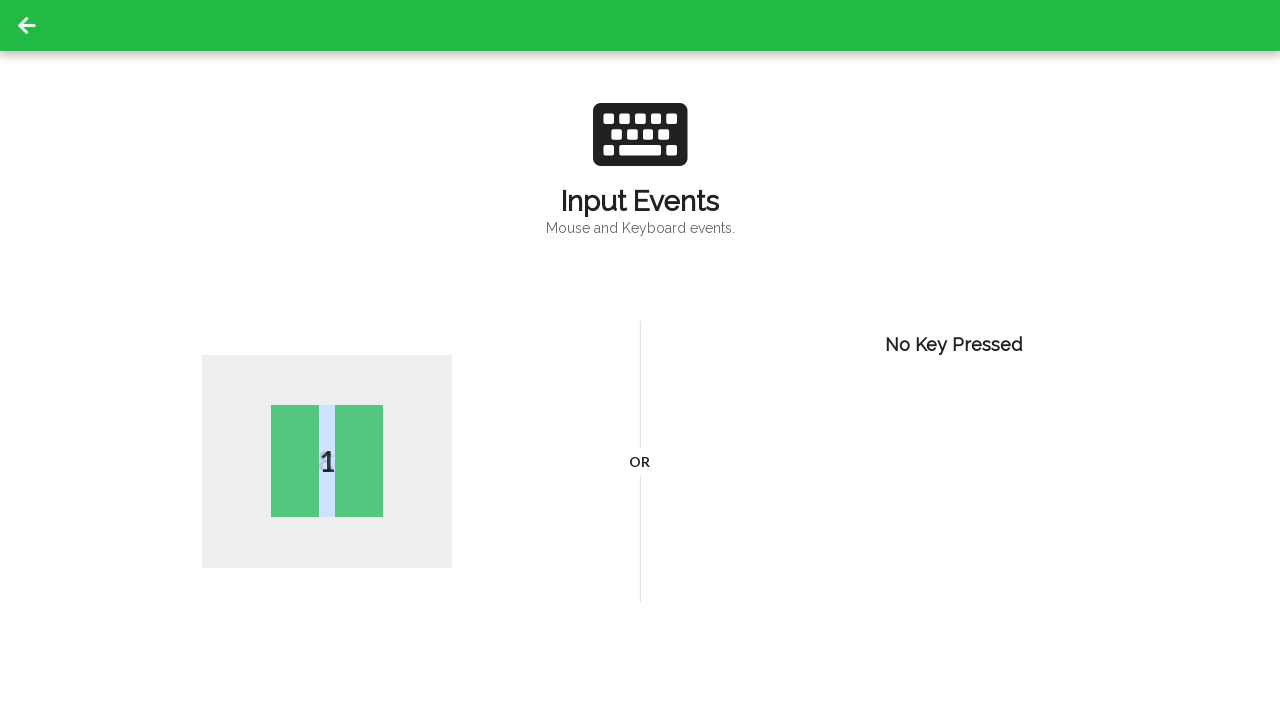

Retrieved active element text after double click: 4
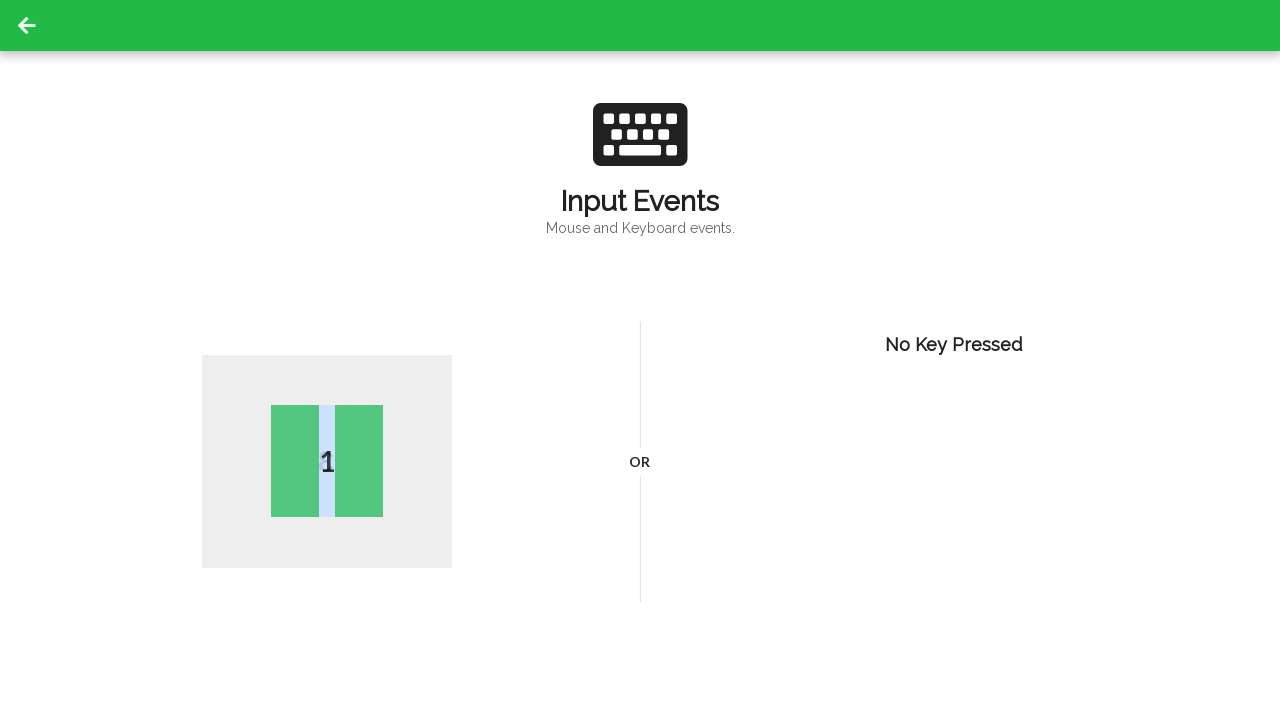

Performed right-click (context click) on the cube element at (327, 462) on #wrapD3Cube
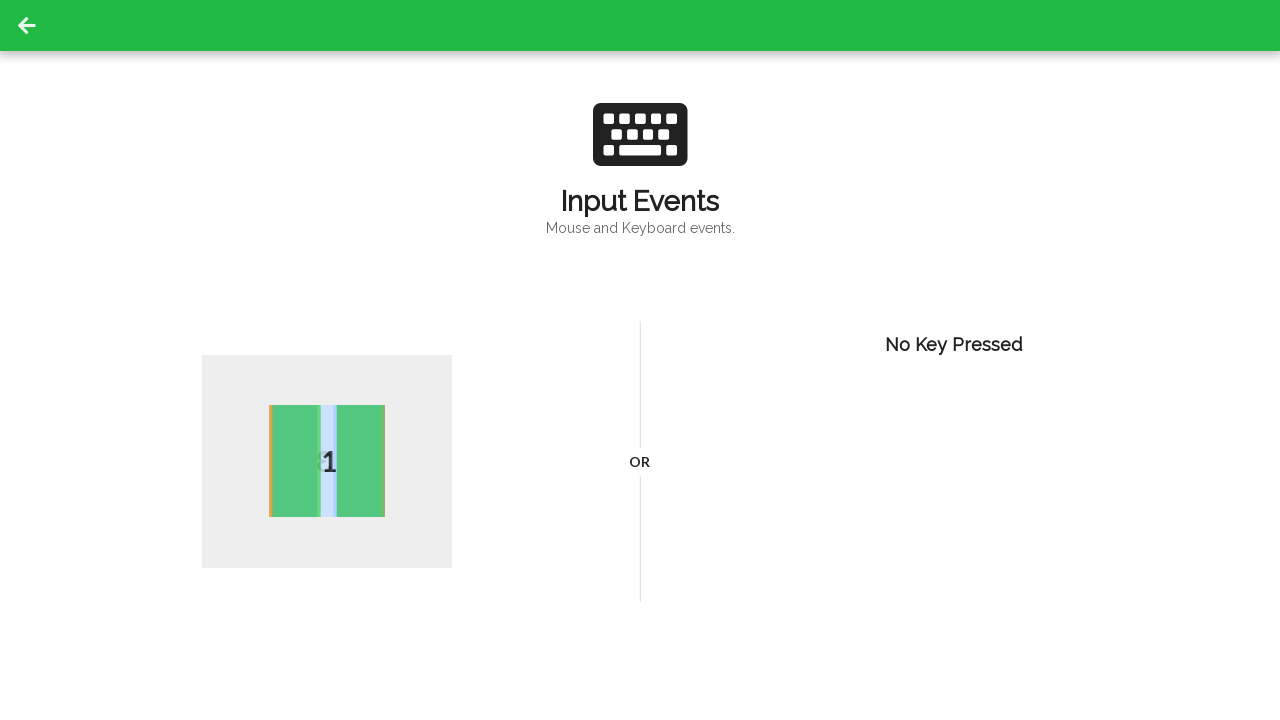

Waited 500ms for active element to update after right-click
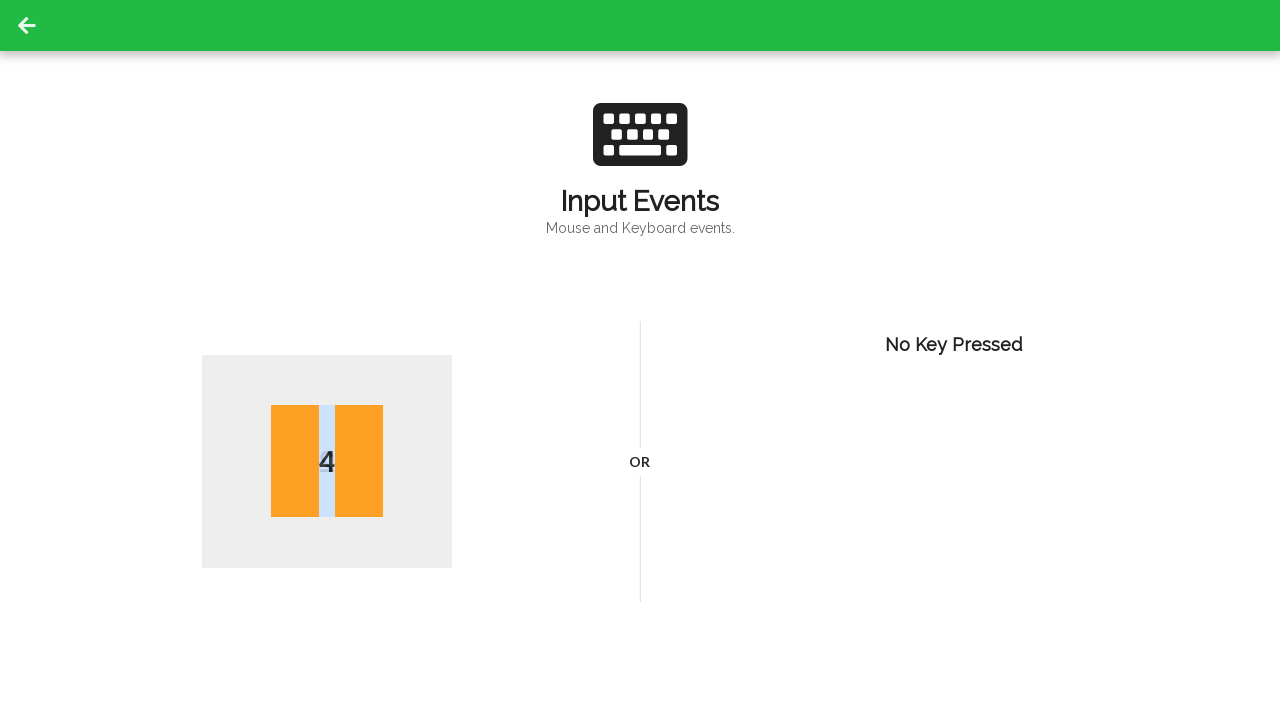

Retrieved active element text after right-click: 4
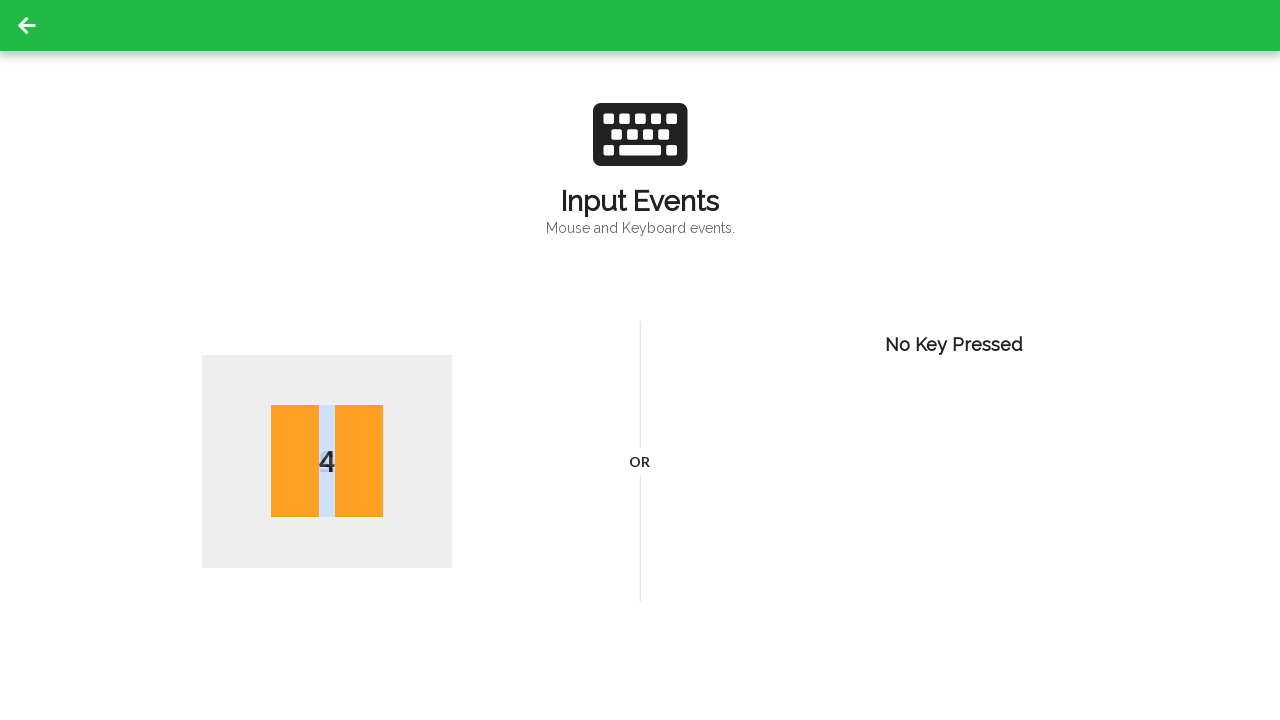

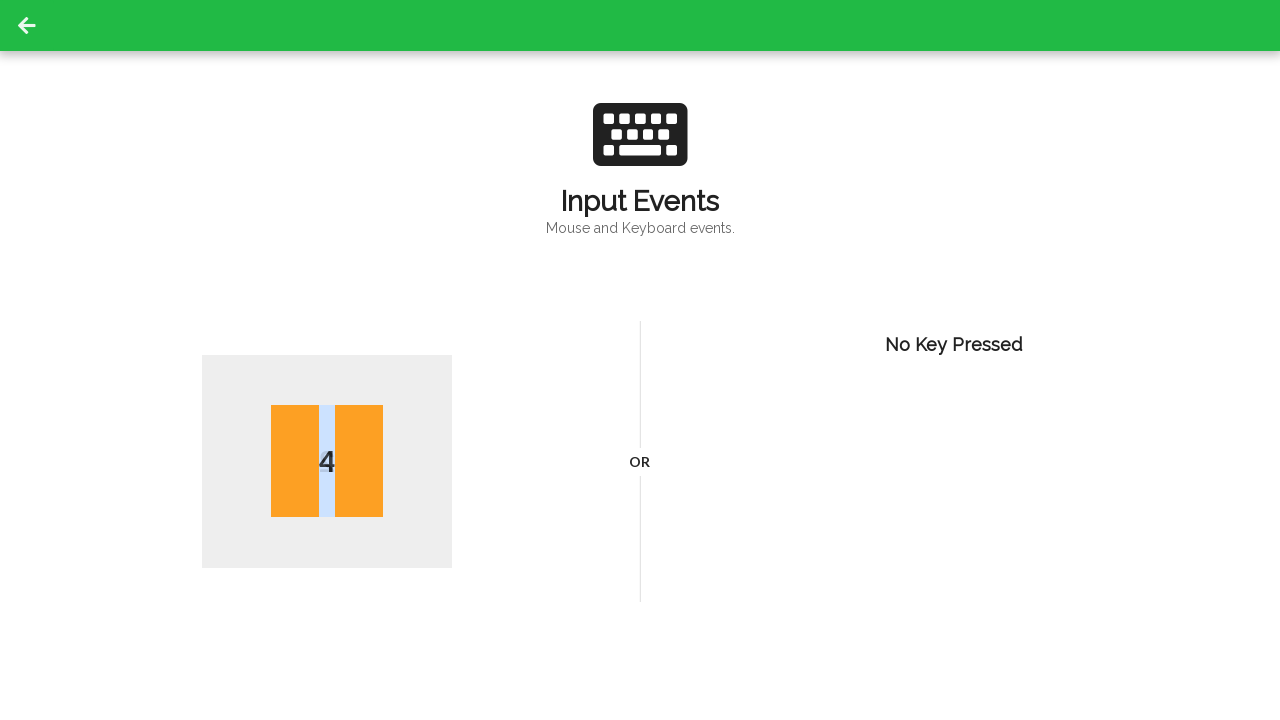